Tests form interaction by filling name fields and cycling through radio button options to verify they can be selected

Starting URL: https://trytestingthis.netlify.app/

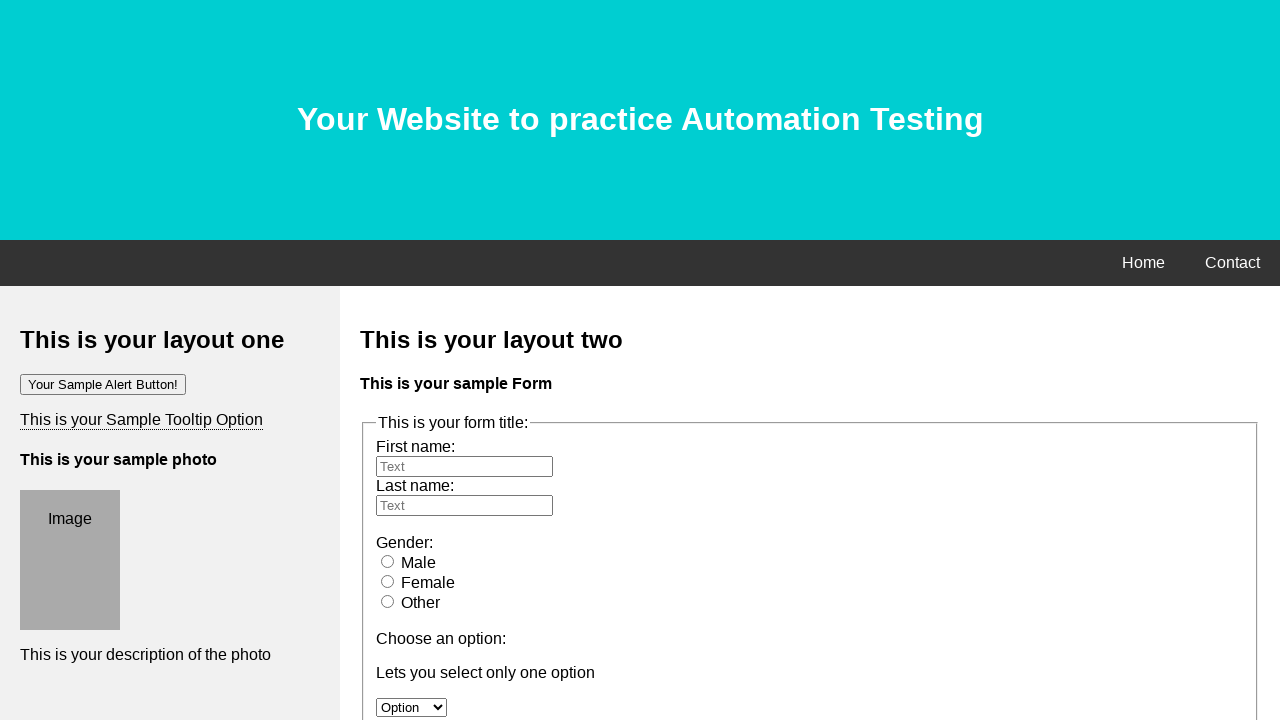

Filled first name field with 'Samiul' on #fname
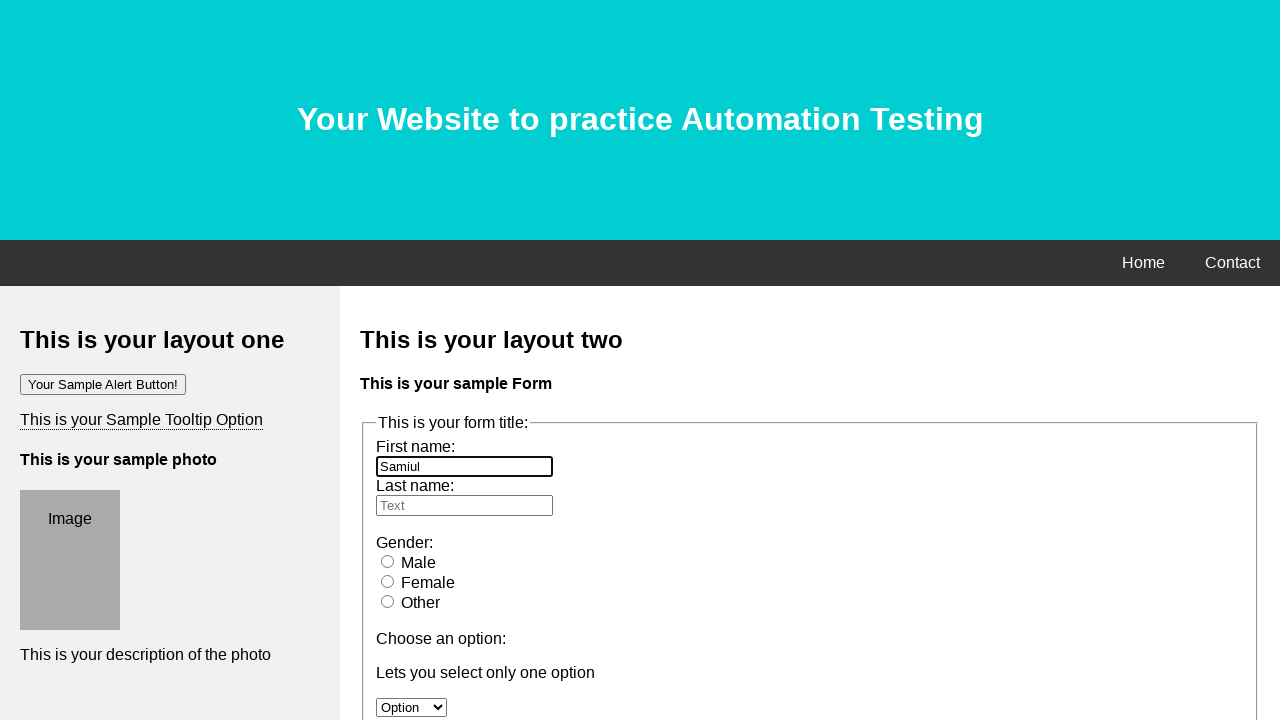

Filled last name field with 'Shan' on #lname
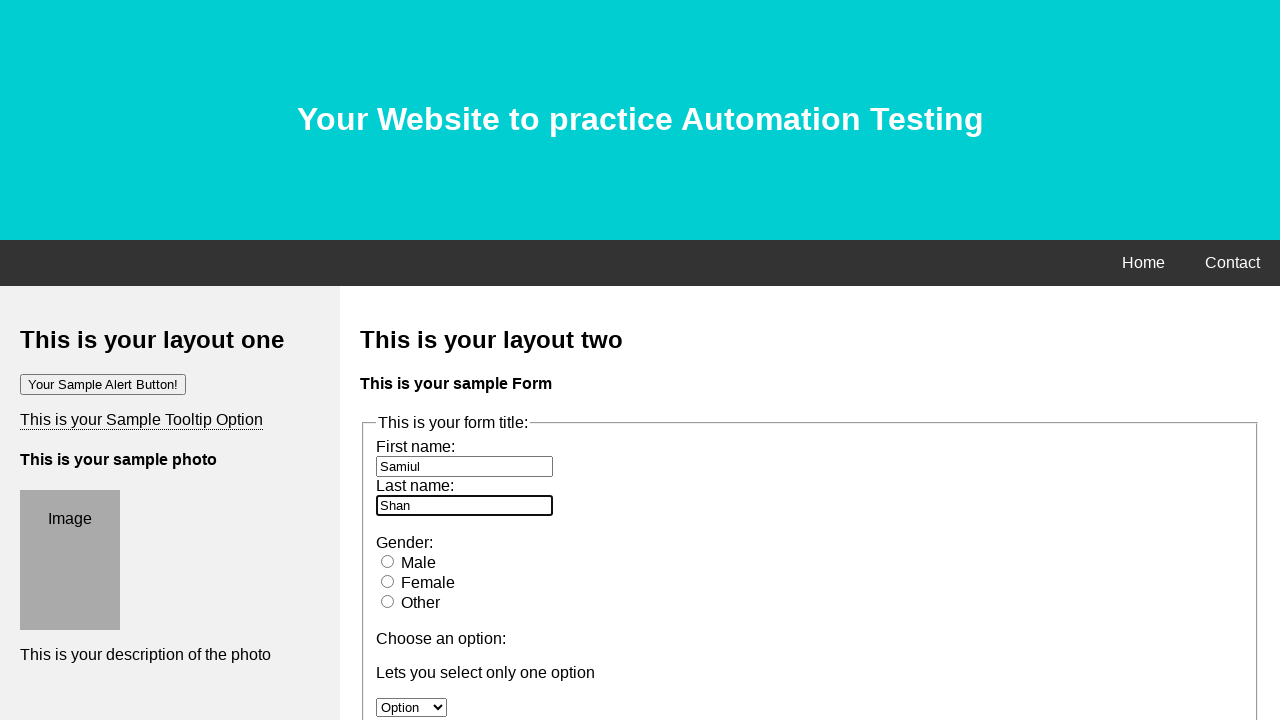

Selected male radio button at (388, 561) on #male
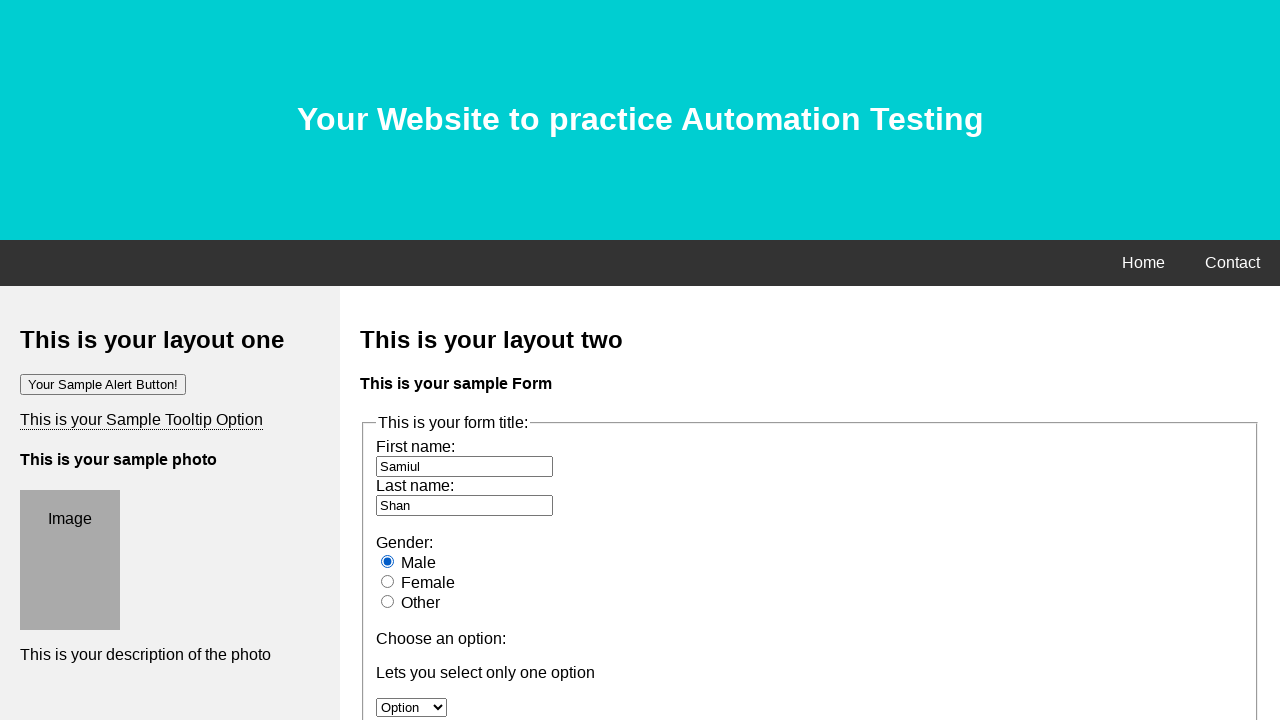

Selected female radio button at (388, 581) on #female
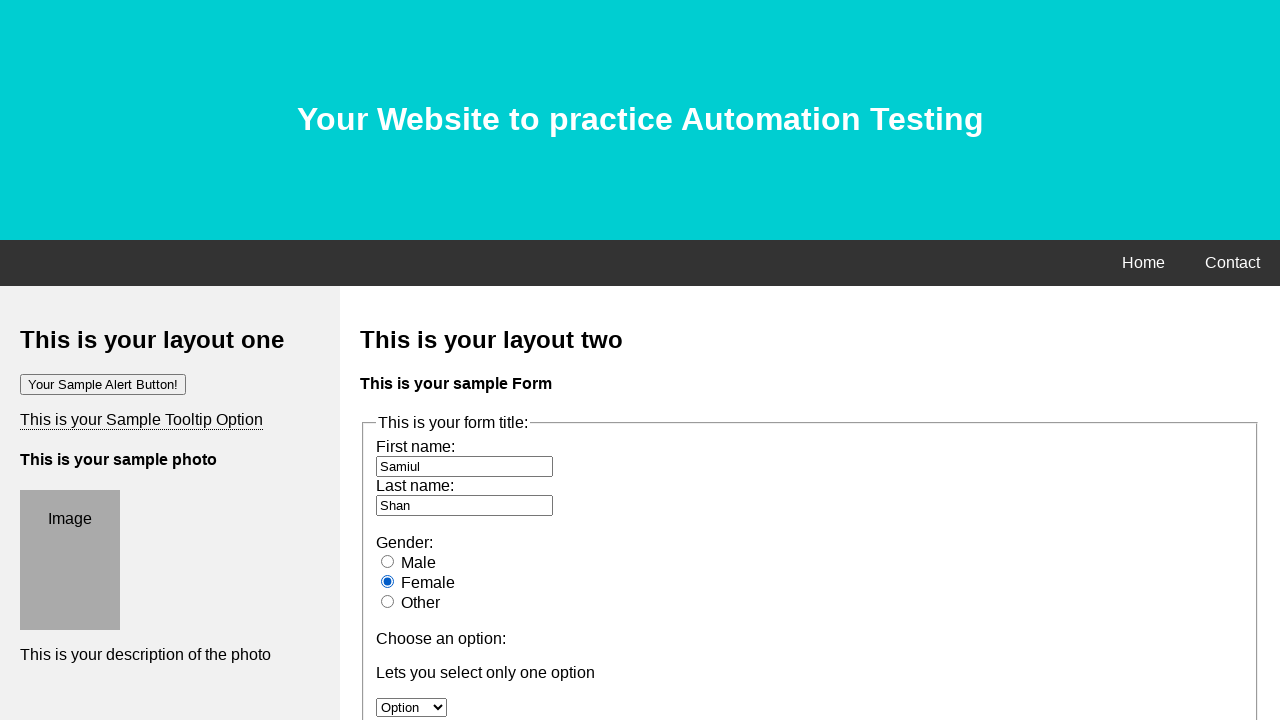

Selected other radio button at (388, 601) on #other
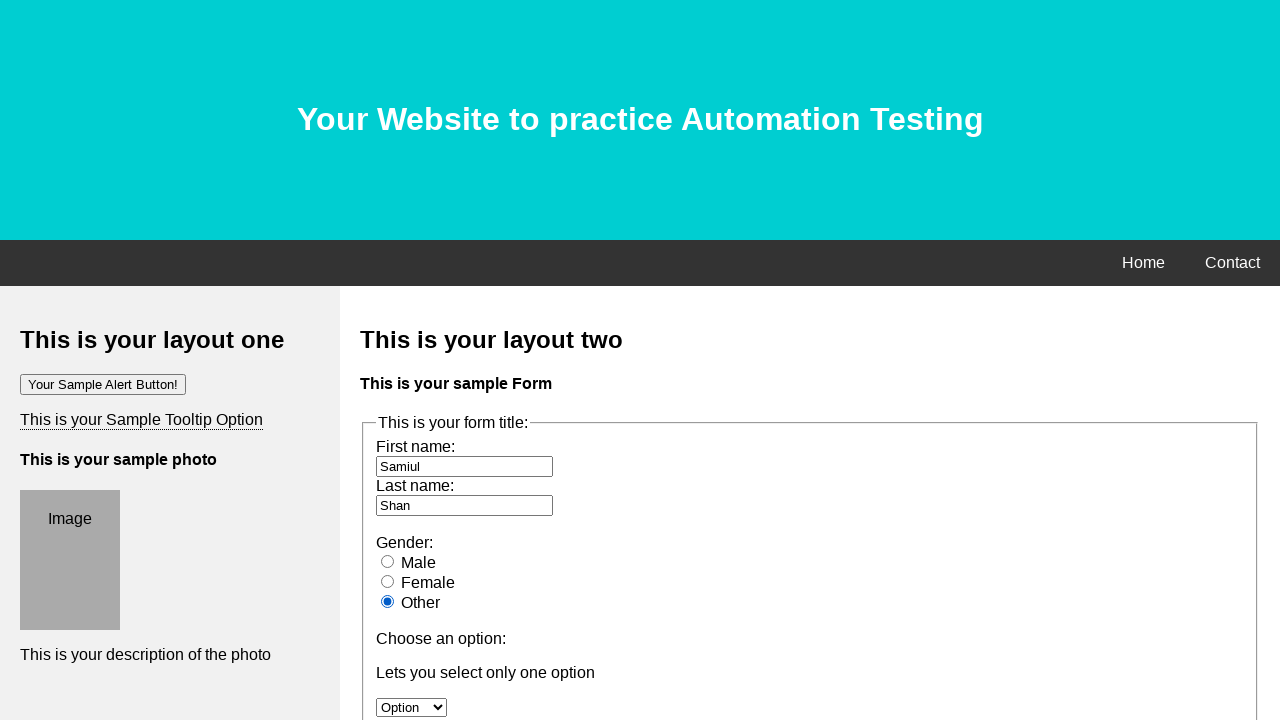

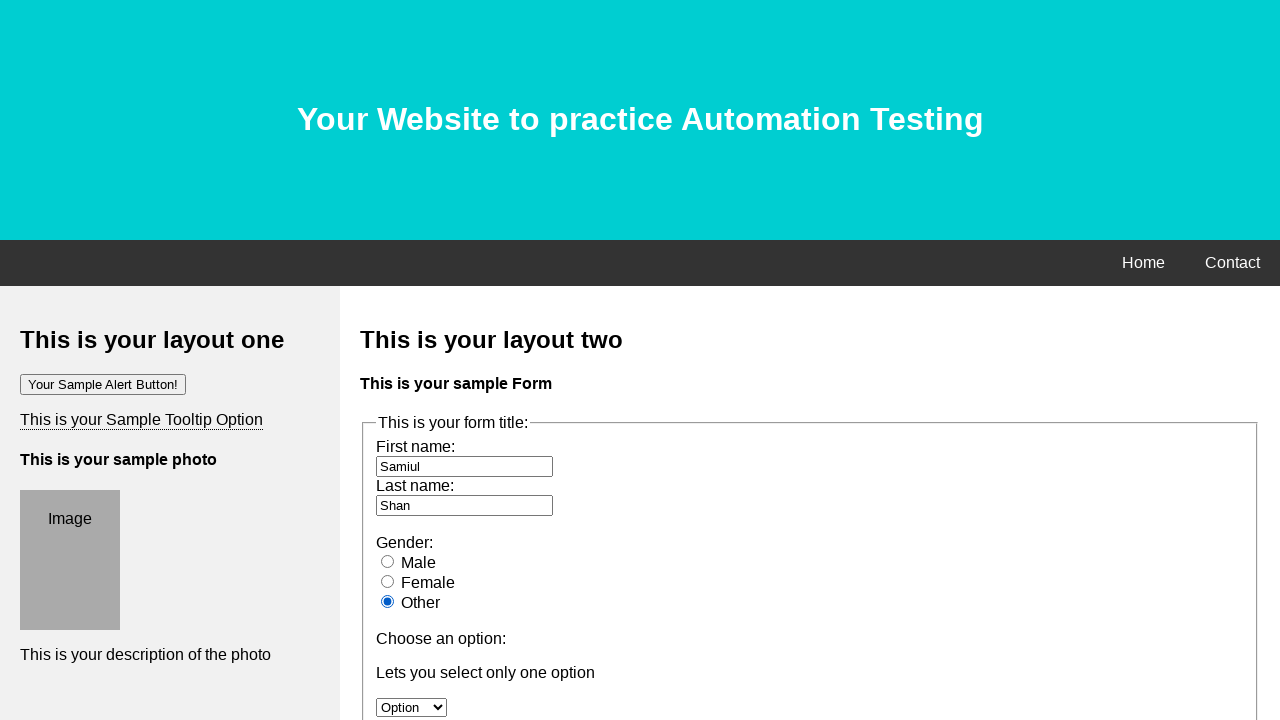